Tests drag and drop functionality by dragging an element from one location and dropping it onto another element within an iframe

Starting URL: https://jqueryui.com/droppable/

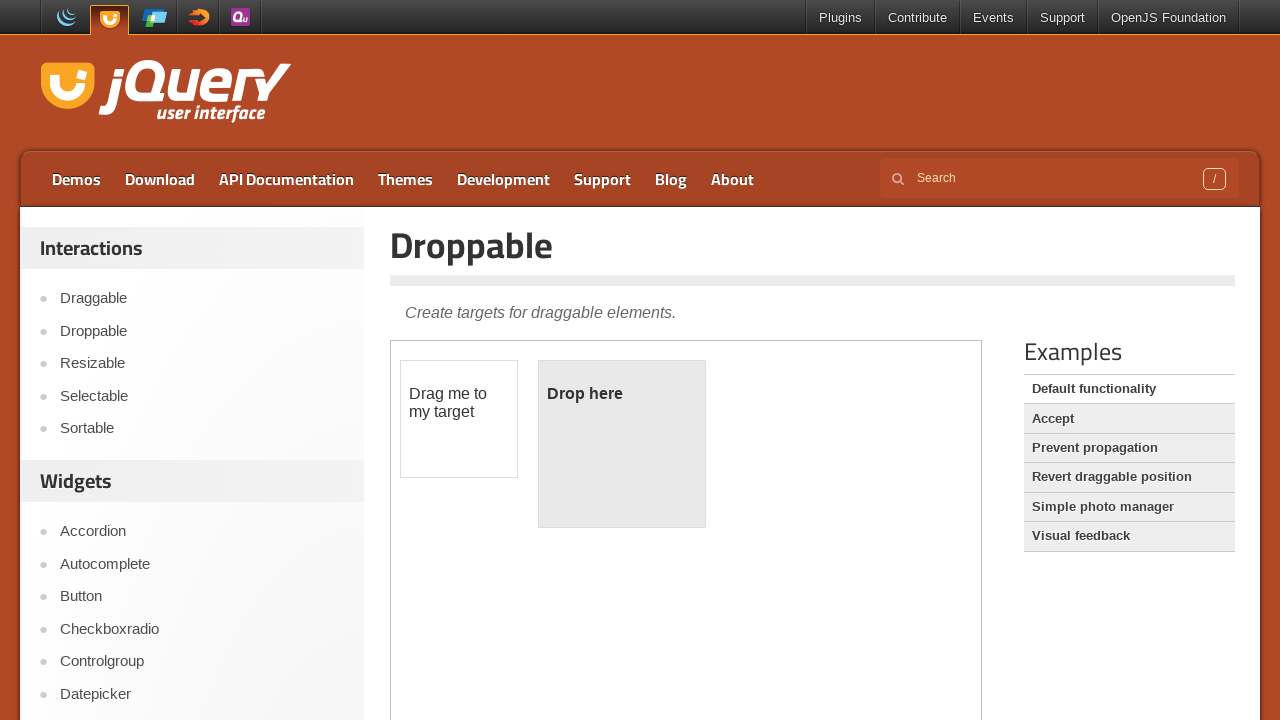

Located the iframe containing the drag and drop demo
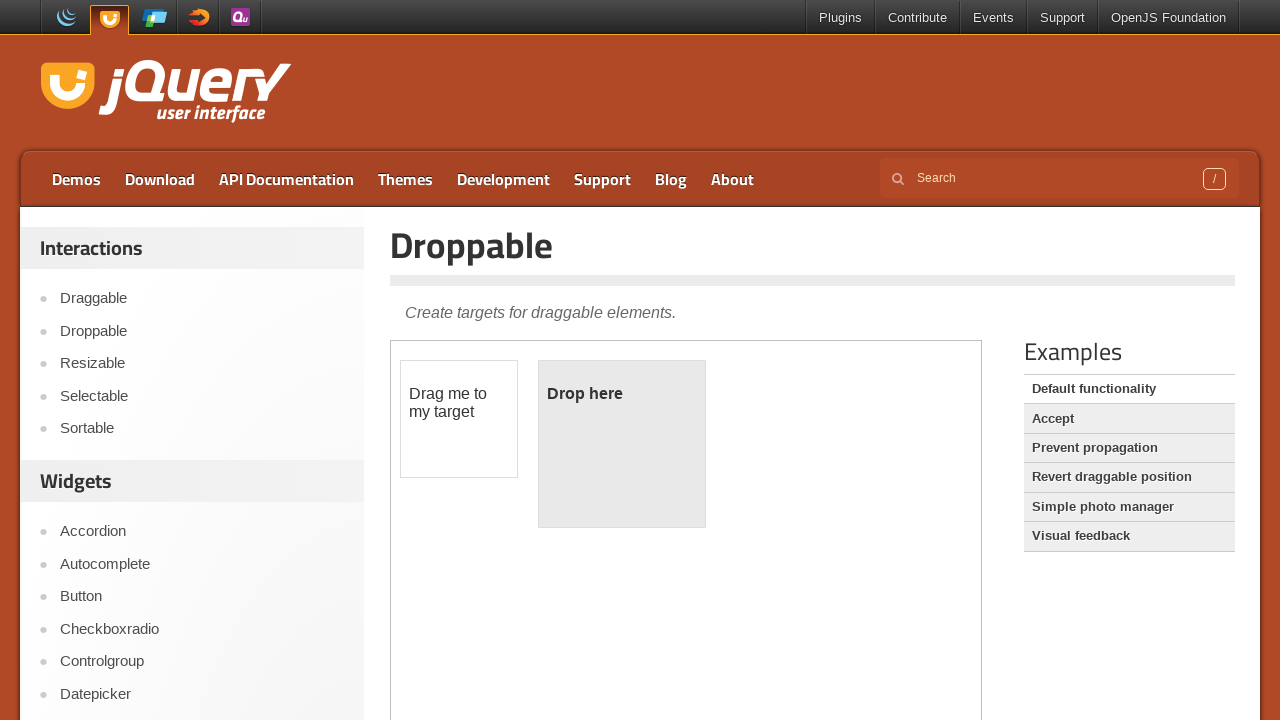

Located the draggable element with id 'draggable'
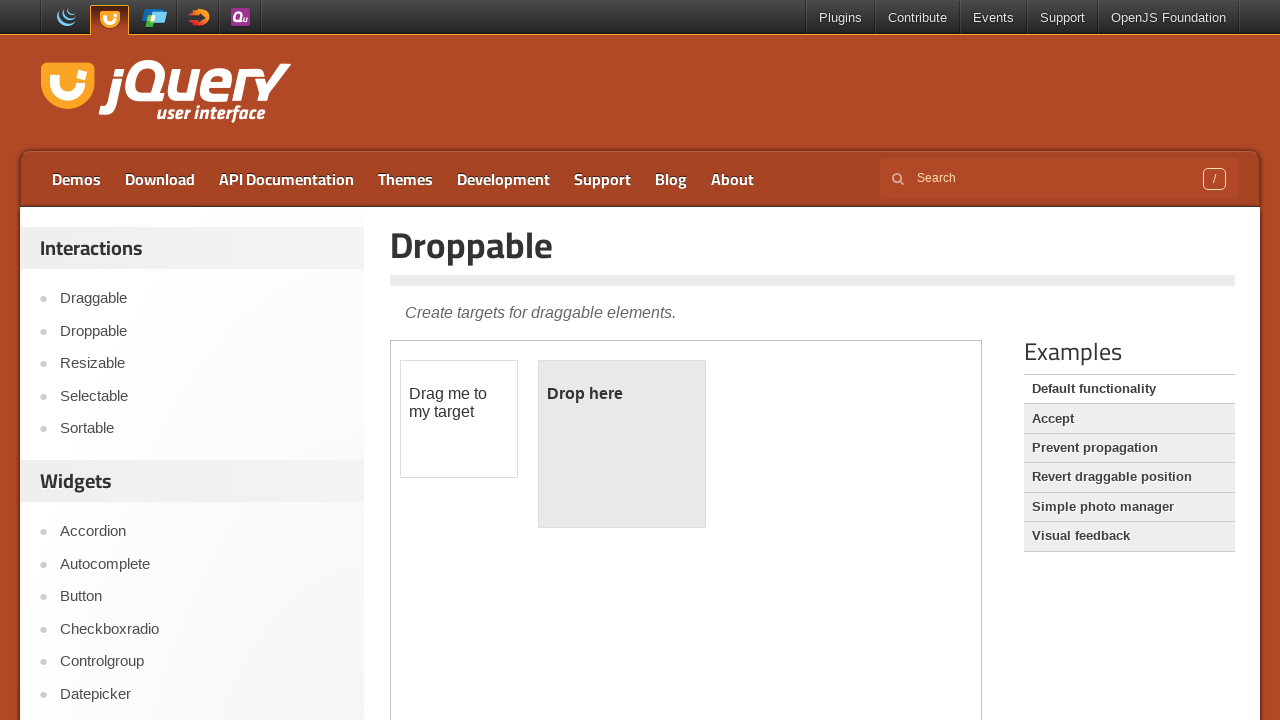

Located the droppable element with id 'droppable'
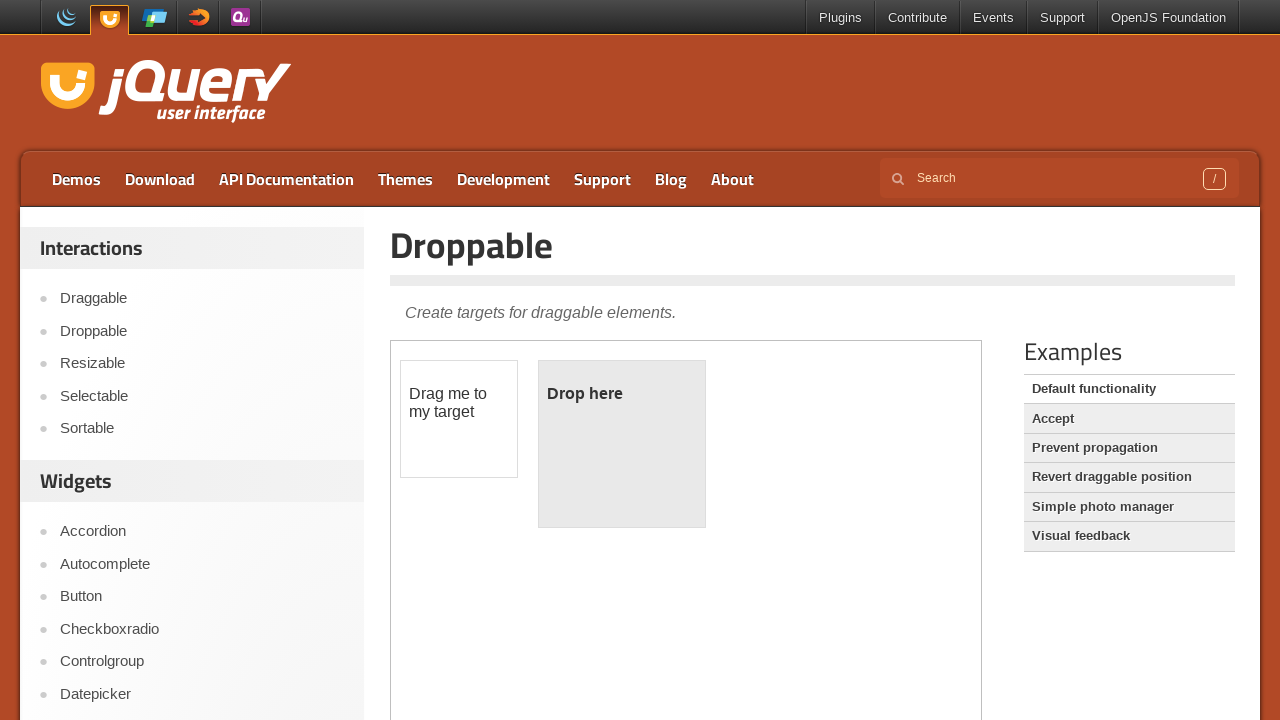

Successfully dragged the draggable element and dropped it onto the droppable element at (622, 444)
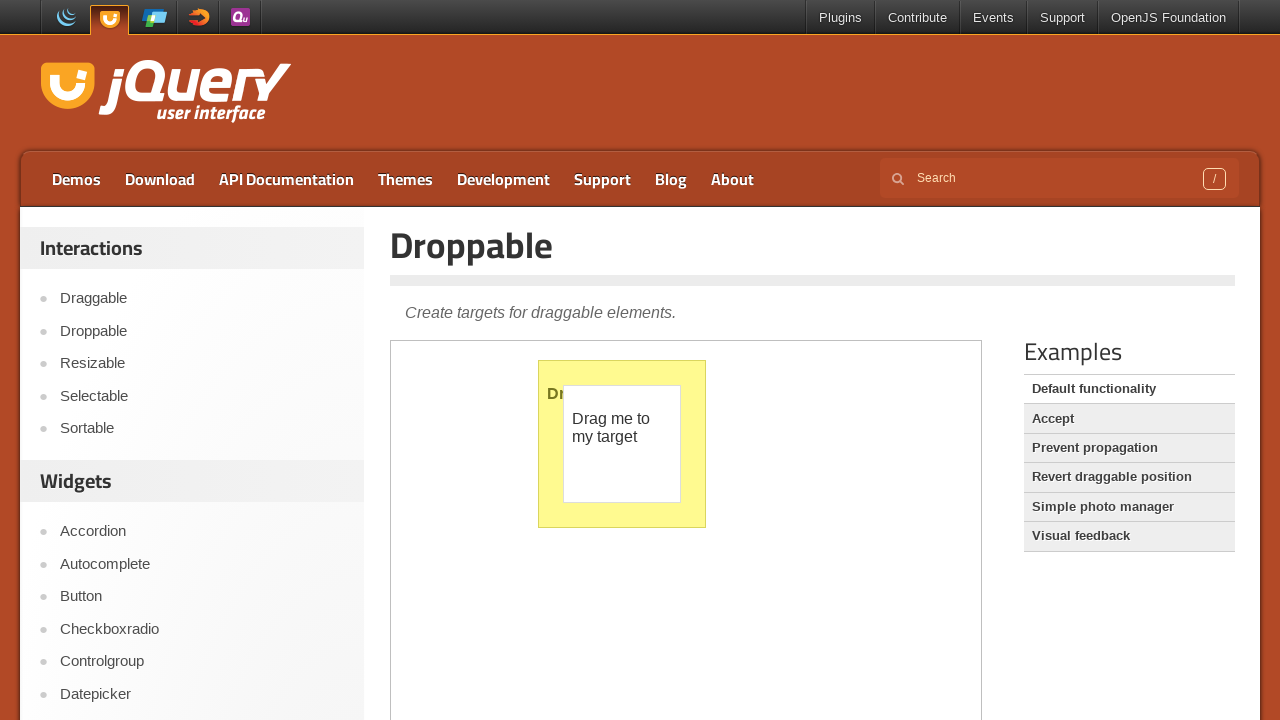

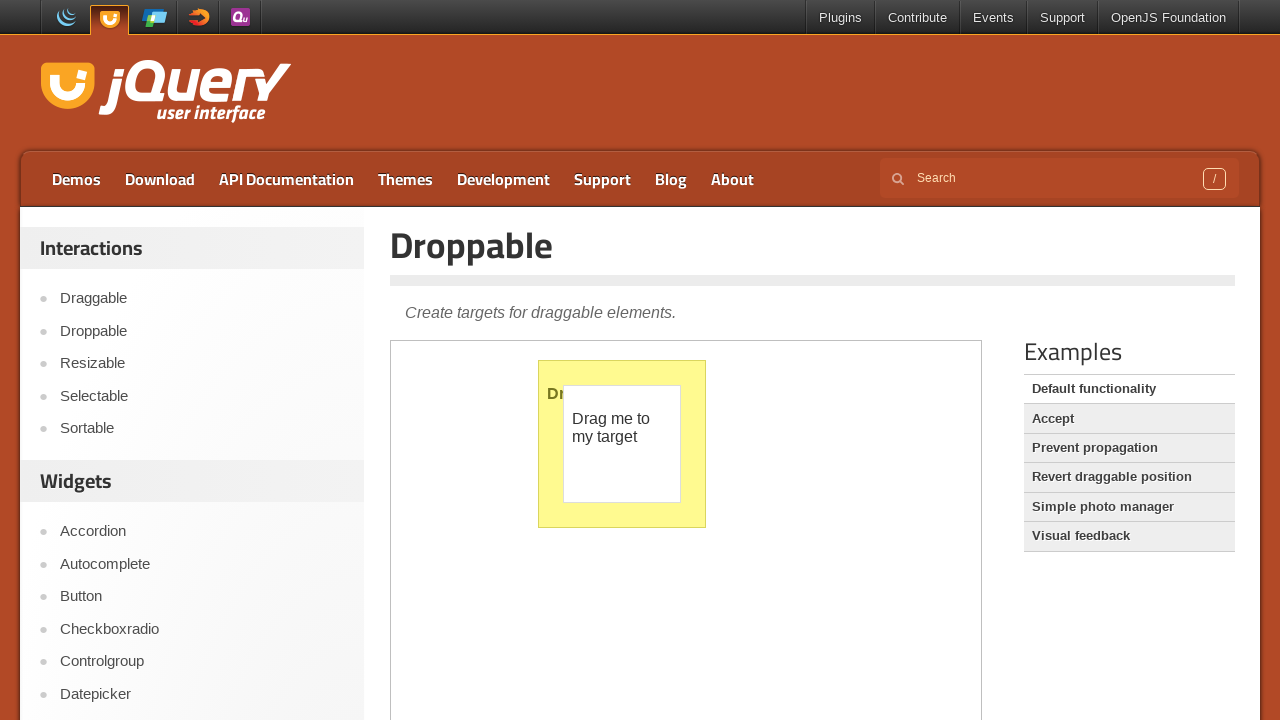